Tests drag and drop by offset functionality by dragging an element using specific x/y offset values

Starting URL: https://practice.expandtesting.com/drag-and-drop

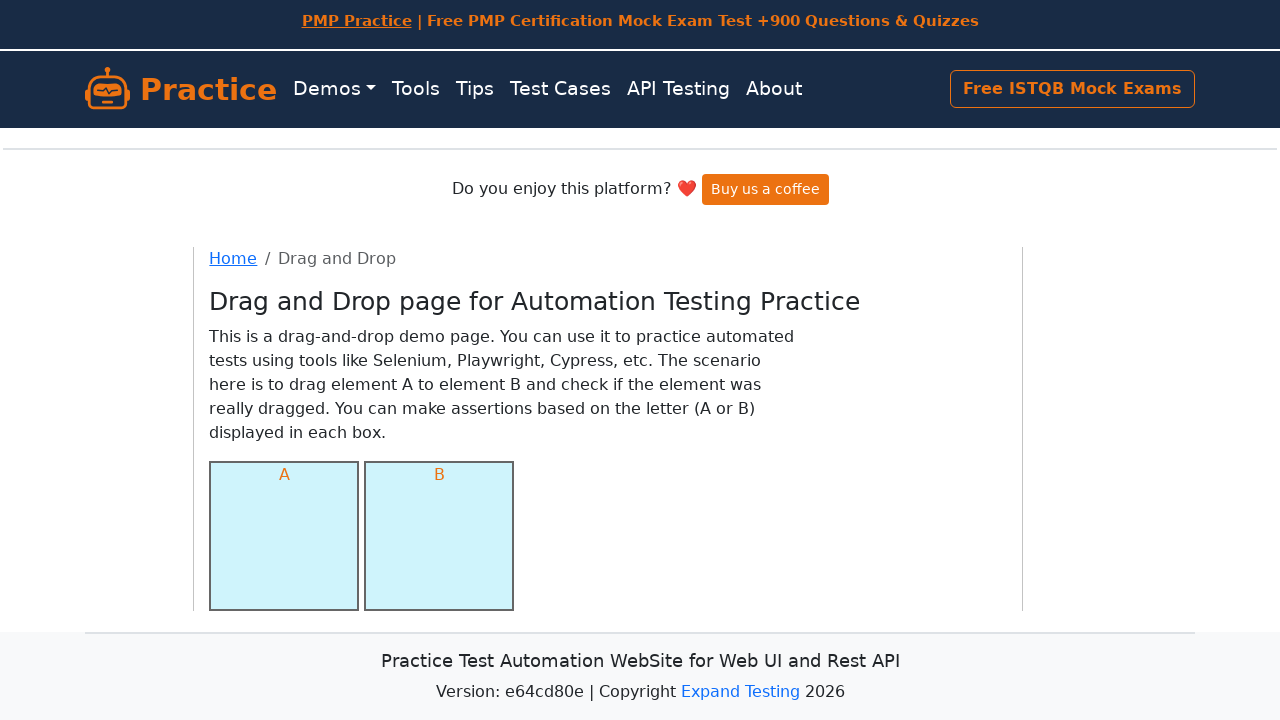

Waited for drag element #column-a to be visible
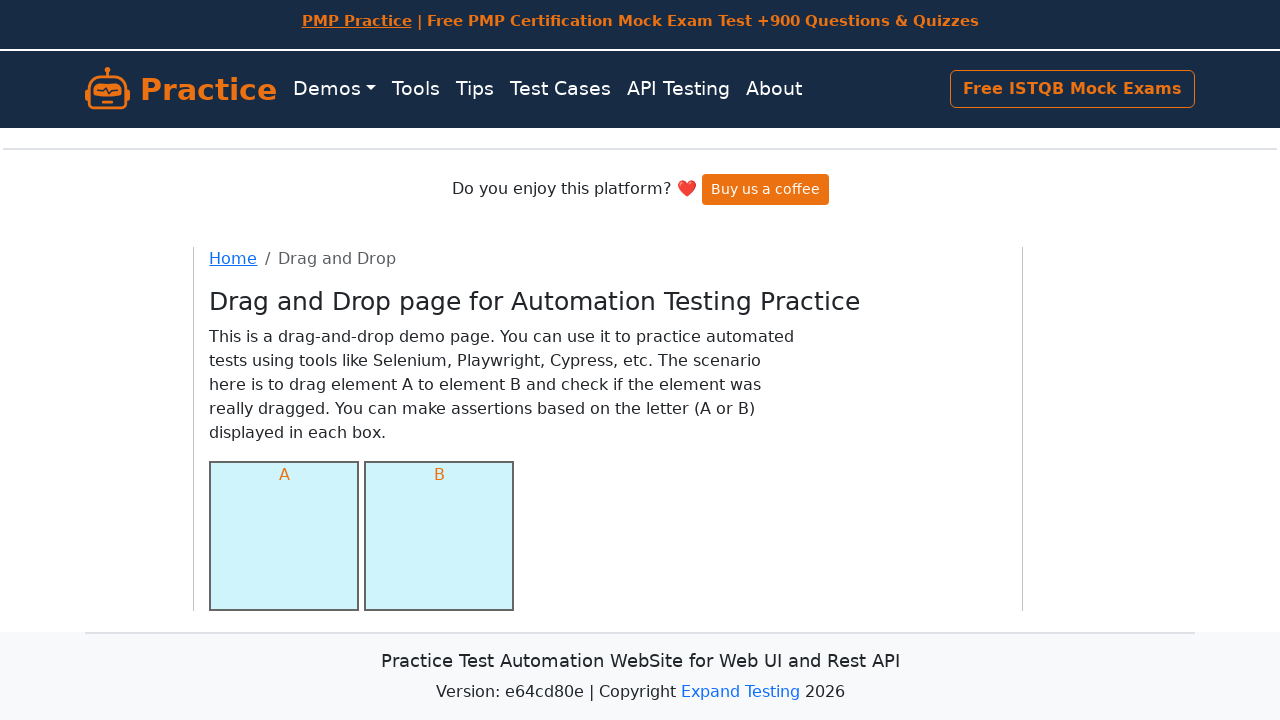

Located drag element #column-a
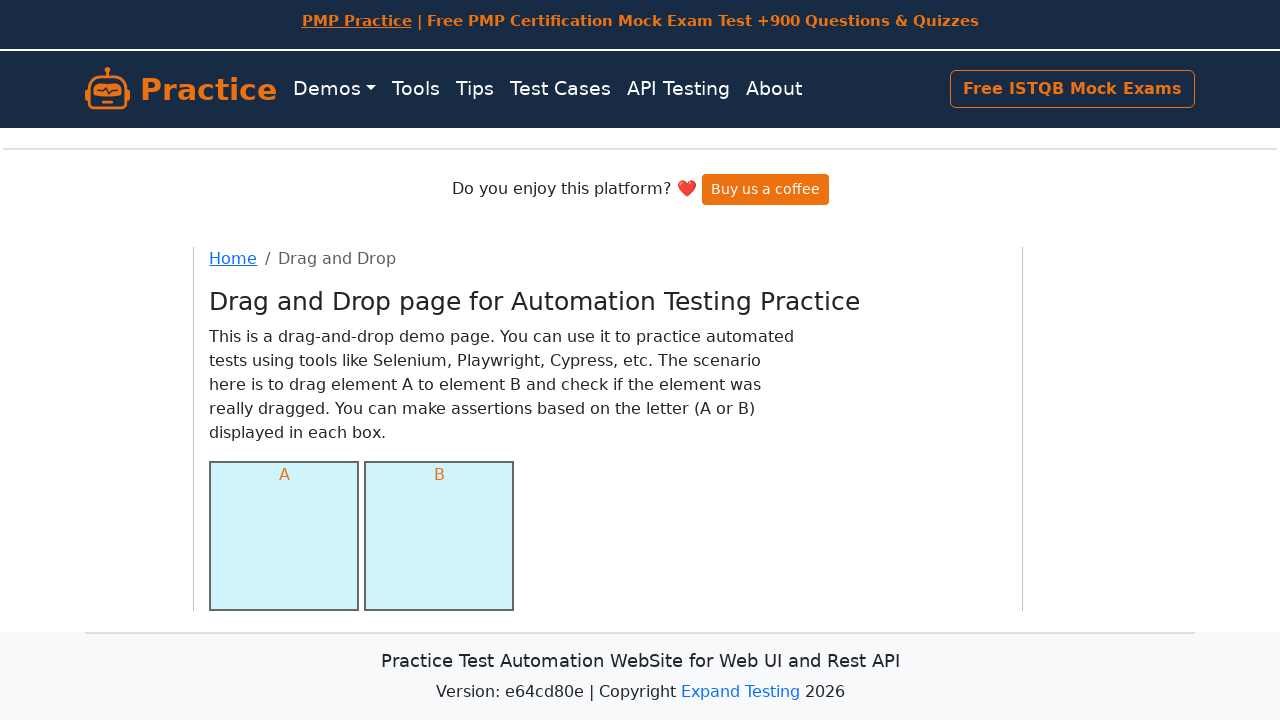

Retrieved bounding box of drag element
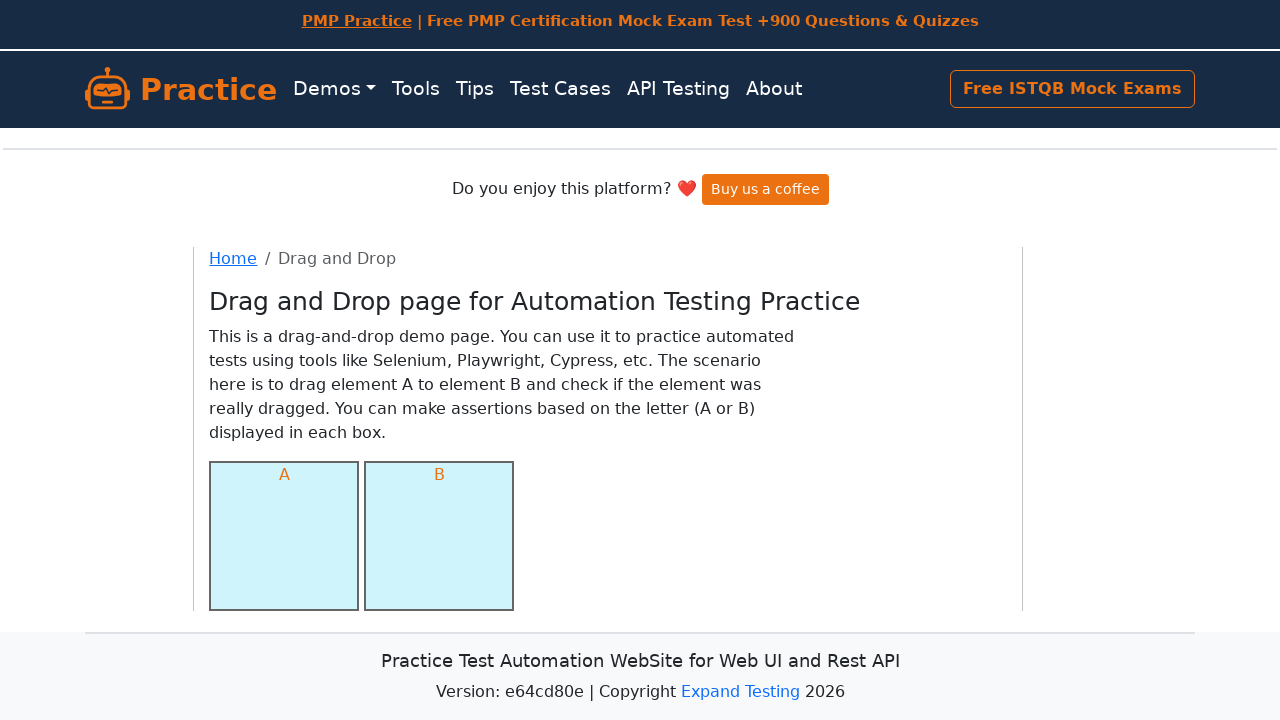

Moved mouse to center of drag element at (284, 536)
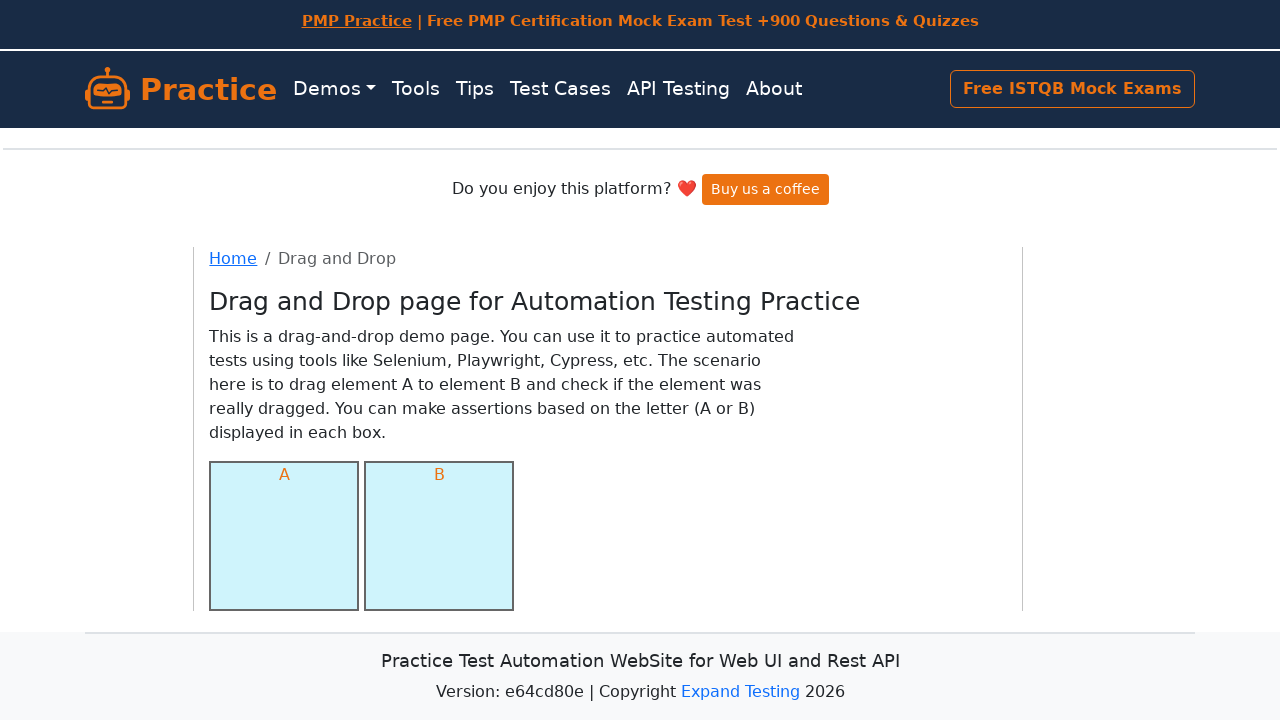

Pressed mouse button down to initiate drag at (284, 536)
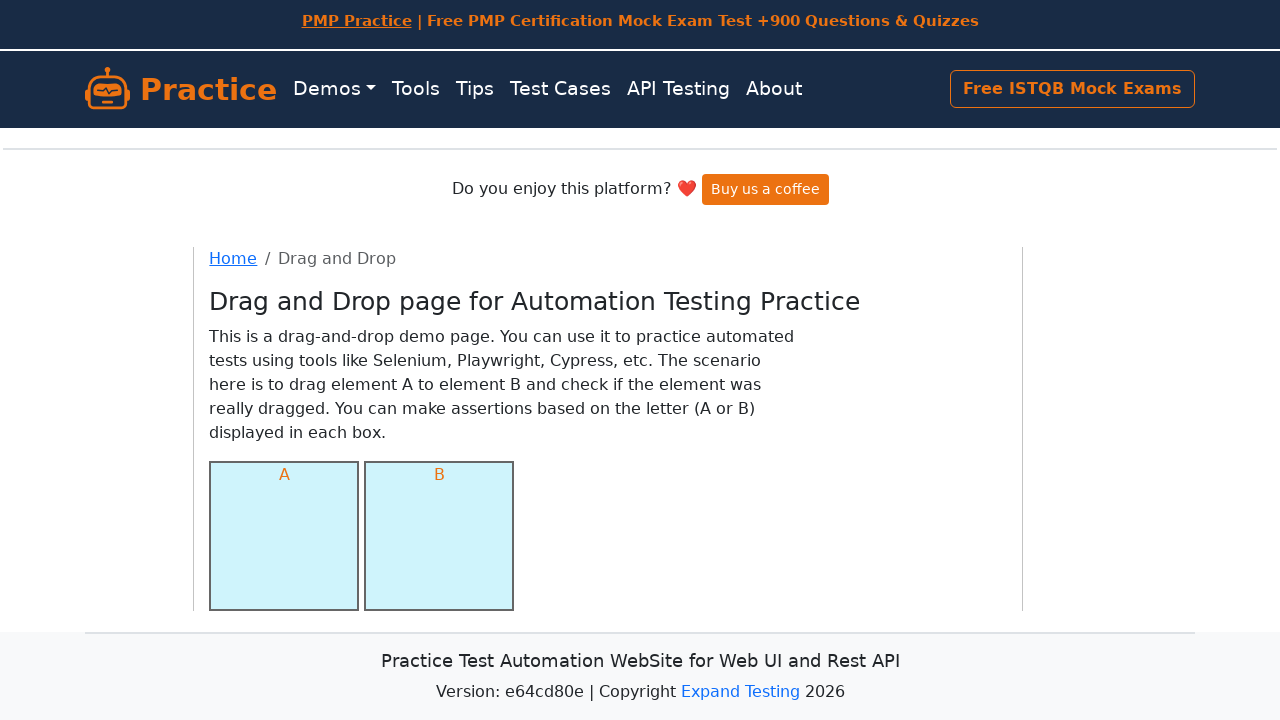

Dragged element by offset (30px right, 45px down) at (314, 580)
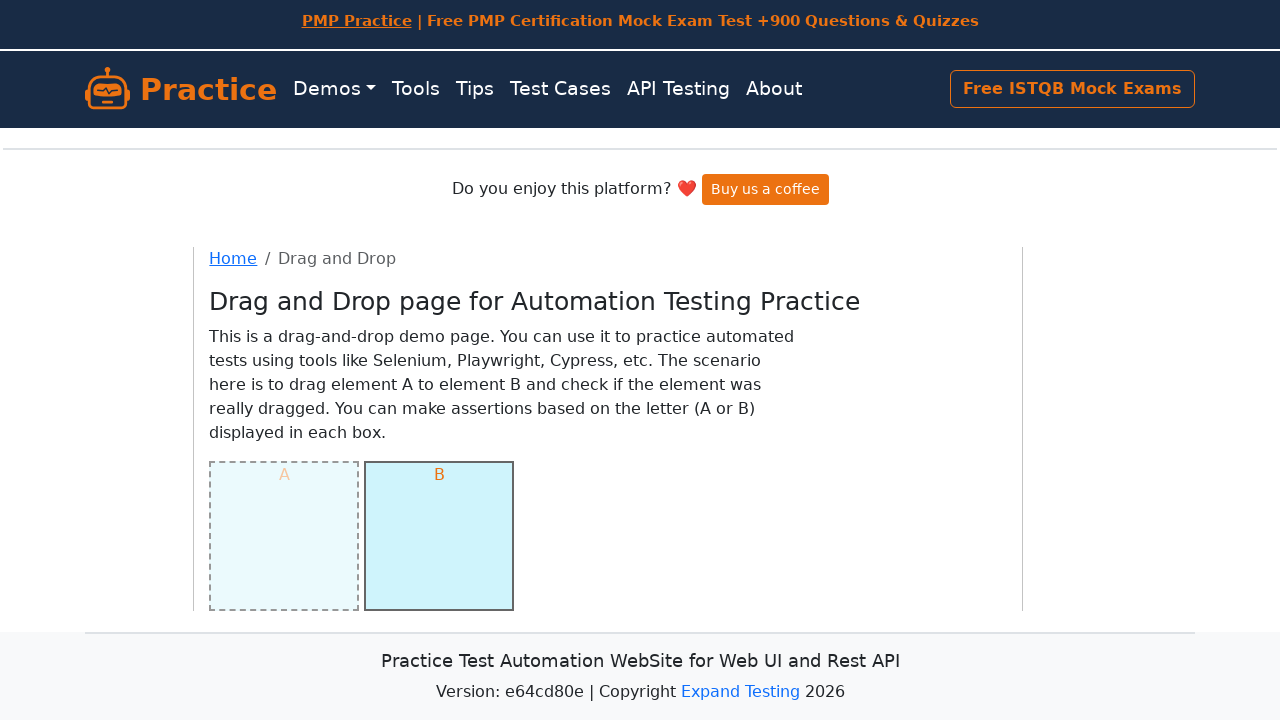

Released mouse button to complete drag at (314, 580)
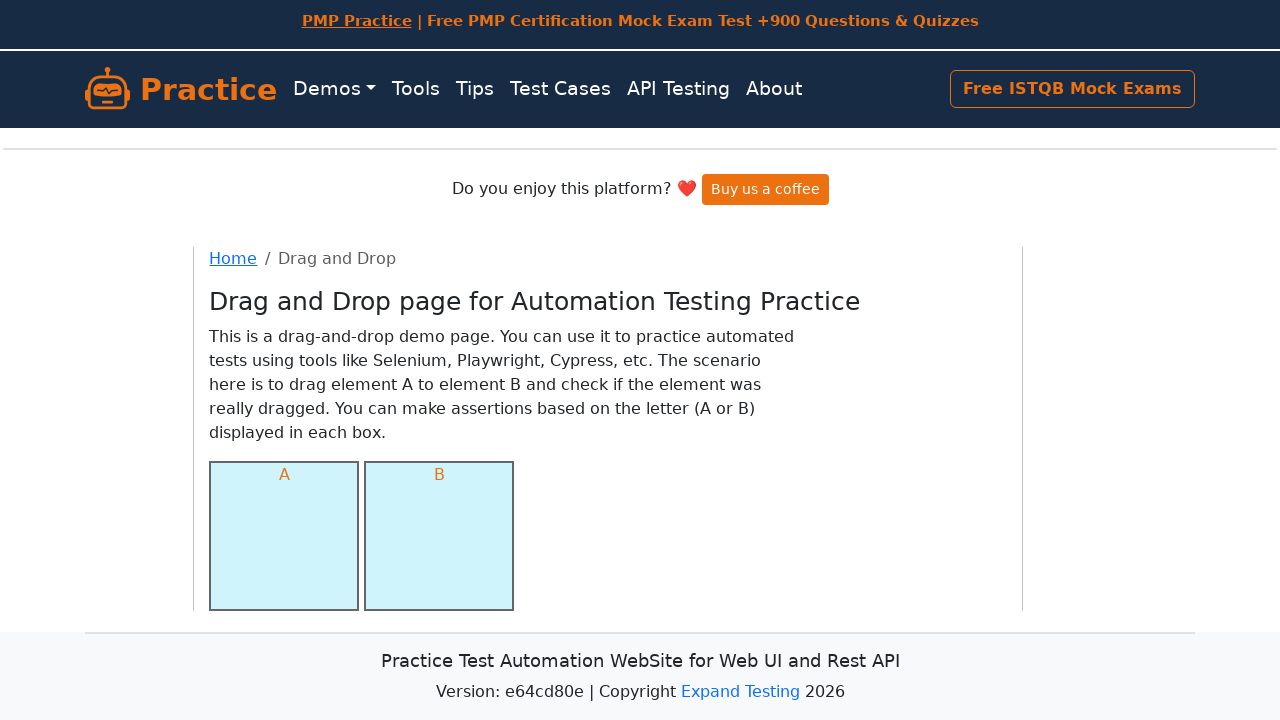

Waited 2 seconds to observe the drag result
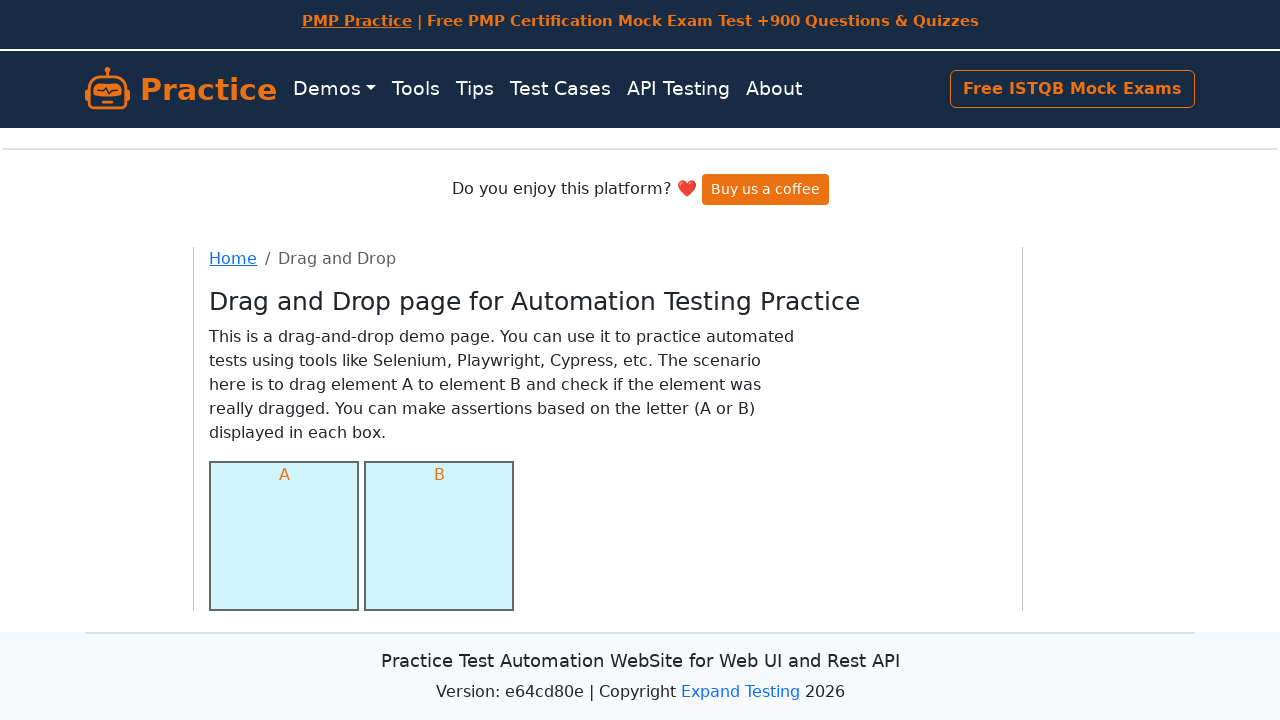

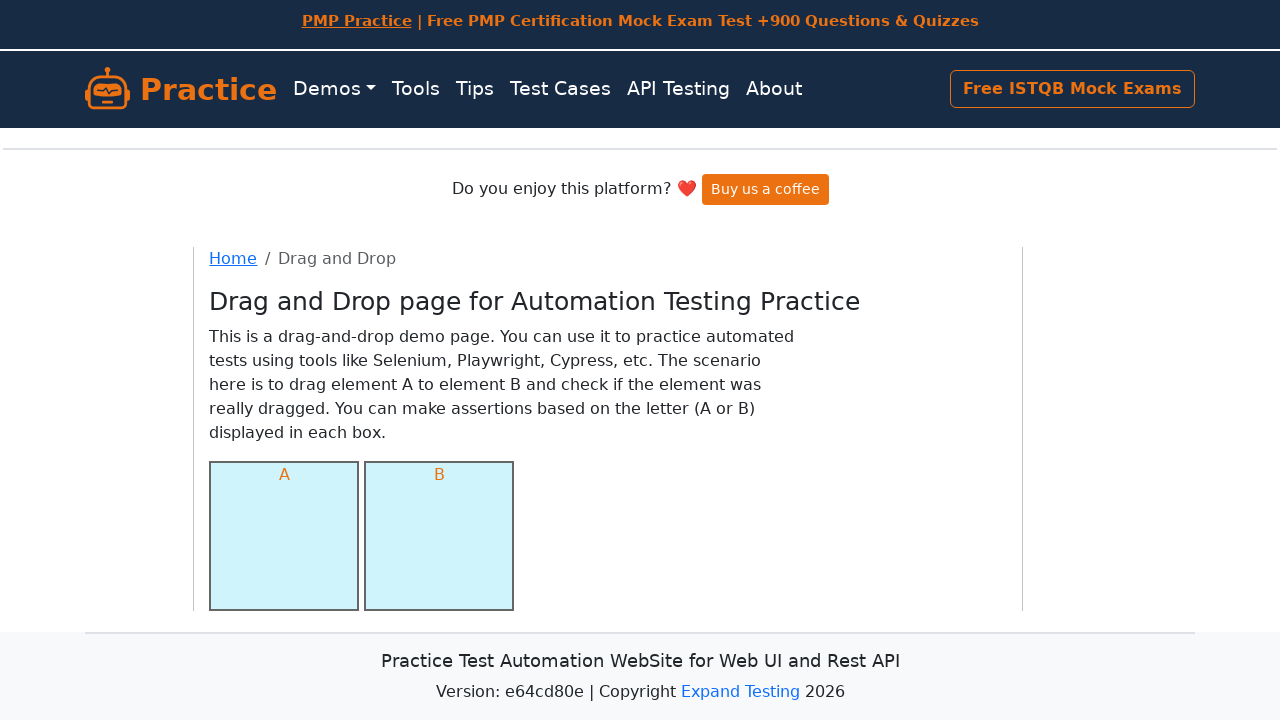